Navigates to Rahul Shetty Academy courses page and then to the lifetime access page to verify the page loads successfully

Starting URL: https://courses.rahulshettyacademy.com/

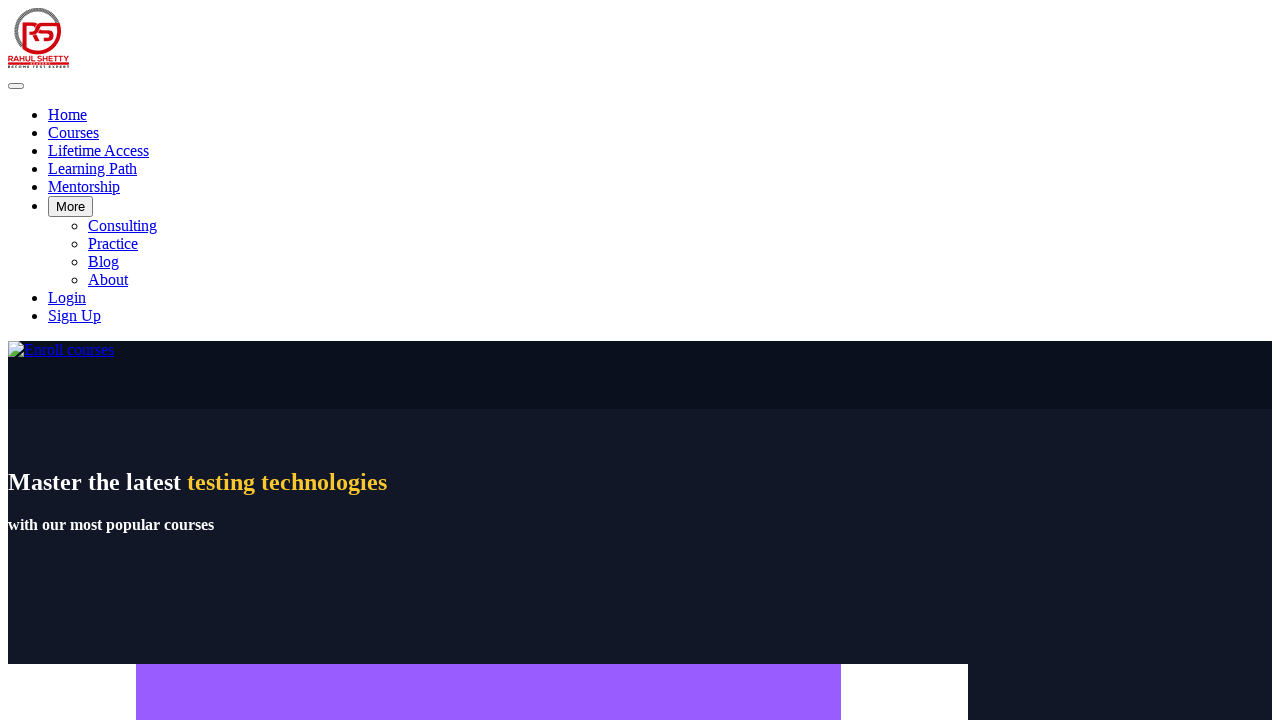

Navigated to Rahul Shetty Academy lifetime access page
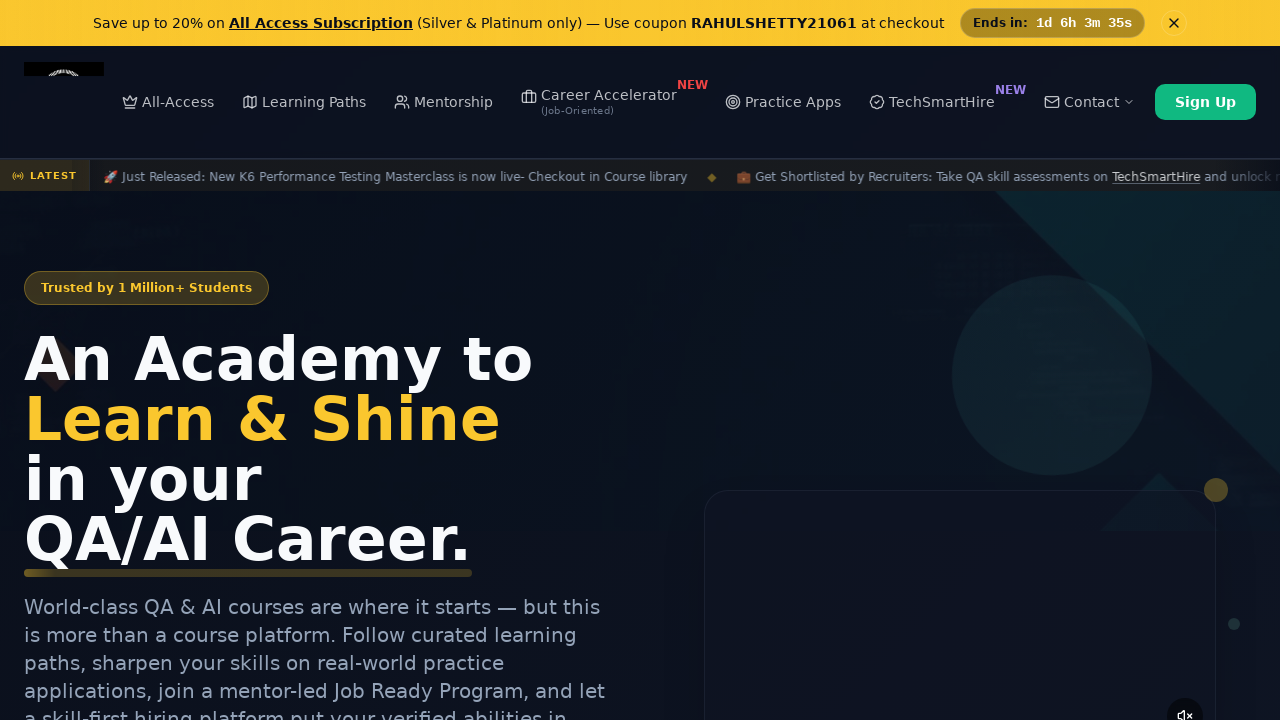

Page fully loaded (network idle)
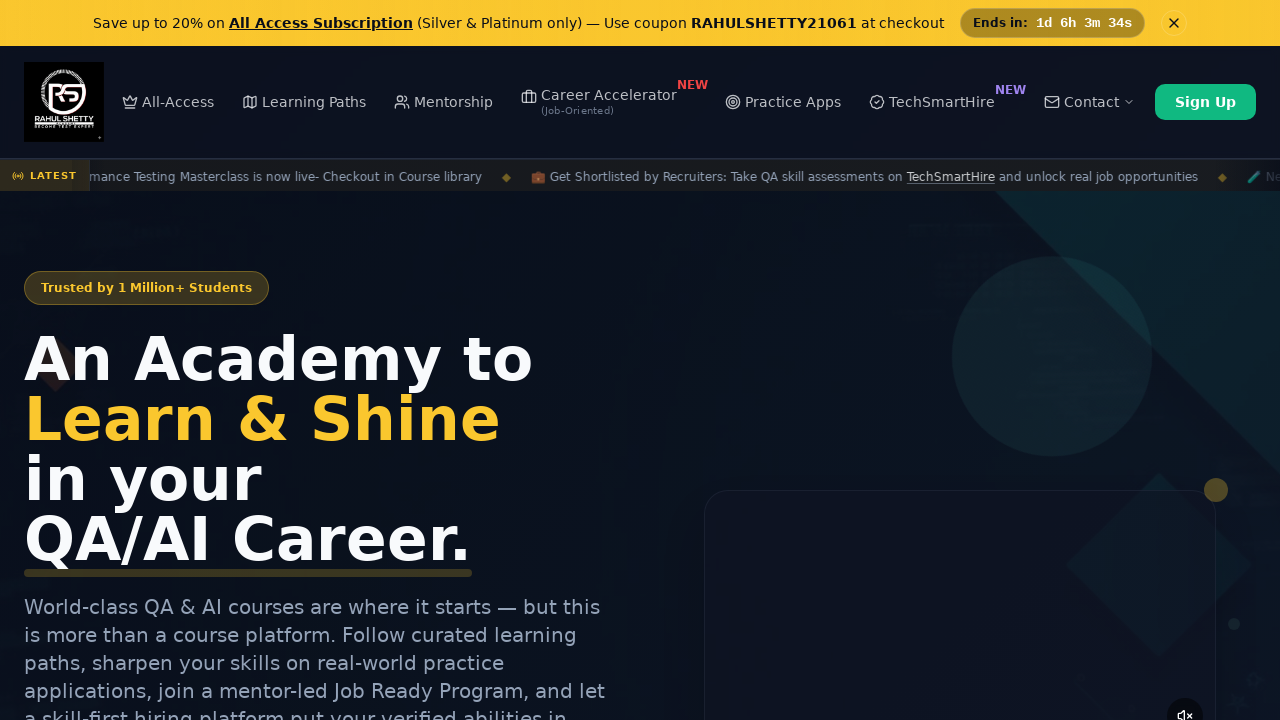

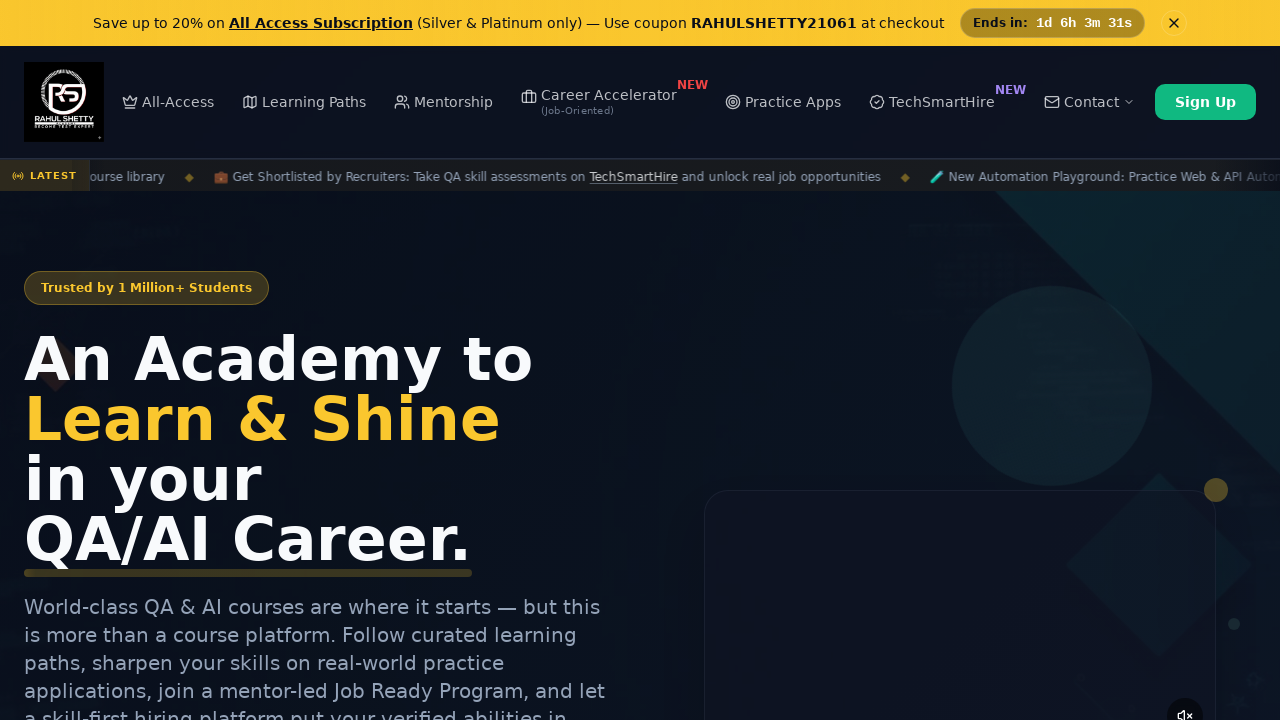